Tests dynamic loading by clicking Start and waiting for loading indicator to disappear

Starting URL: http://the-internet.herokuapp.com/dynamic_loading/2

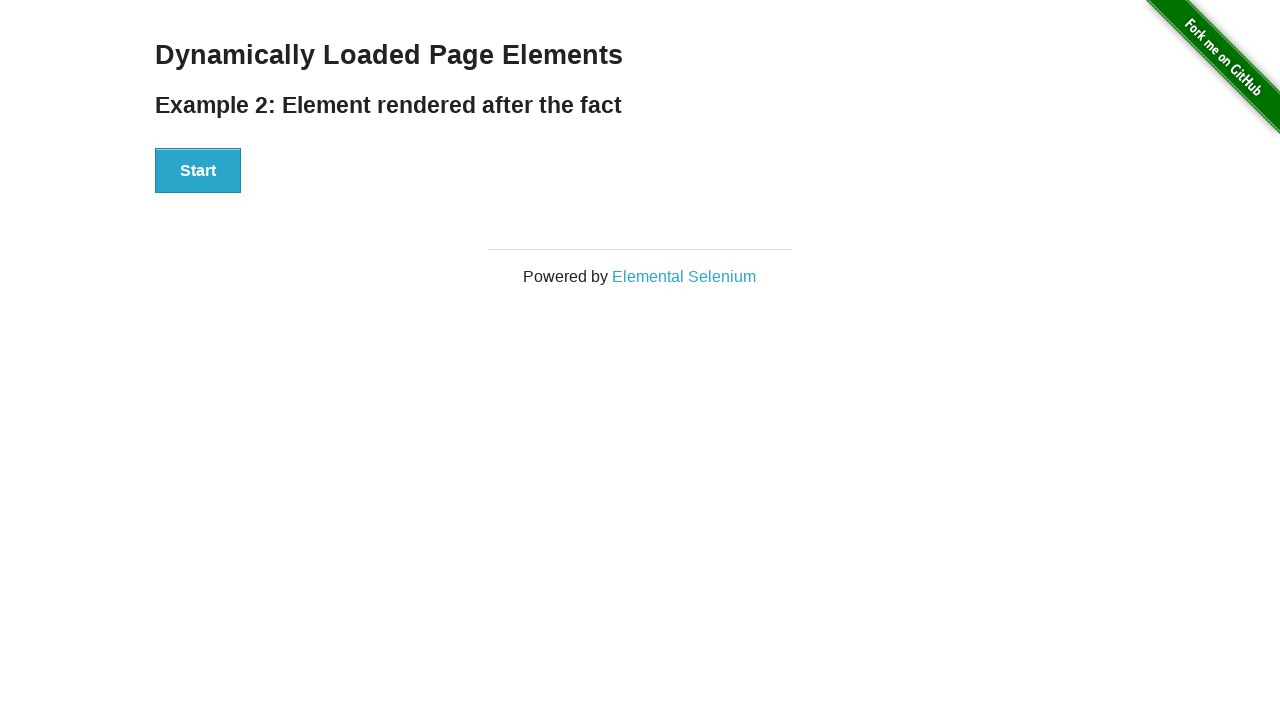

Clicked the 'Start' button to initiate dynamic loading at (198, 171) on xpath=//button[text()='Start']
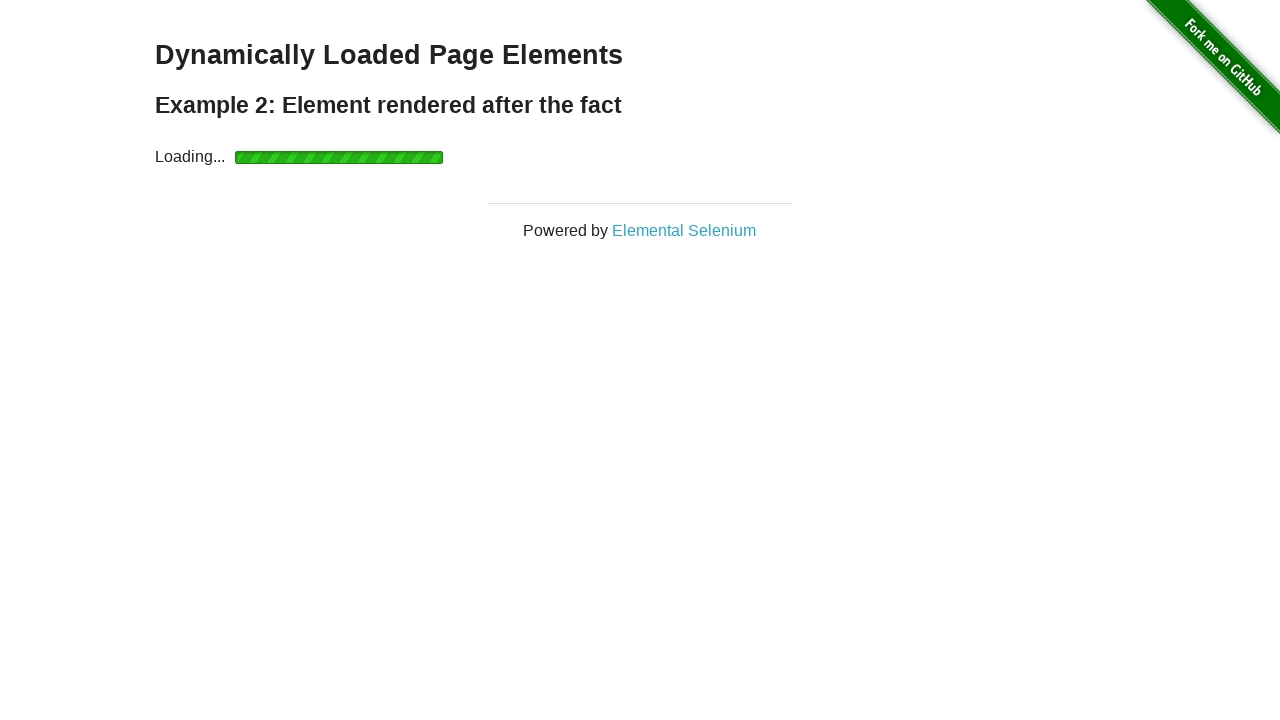

Loading indicator disappeared
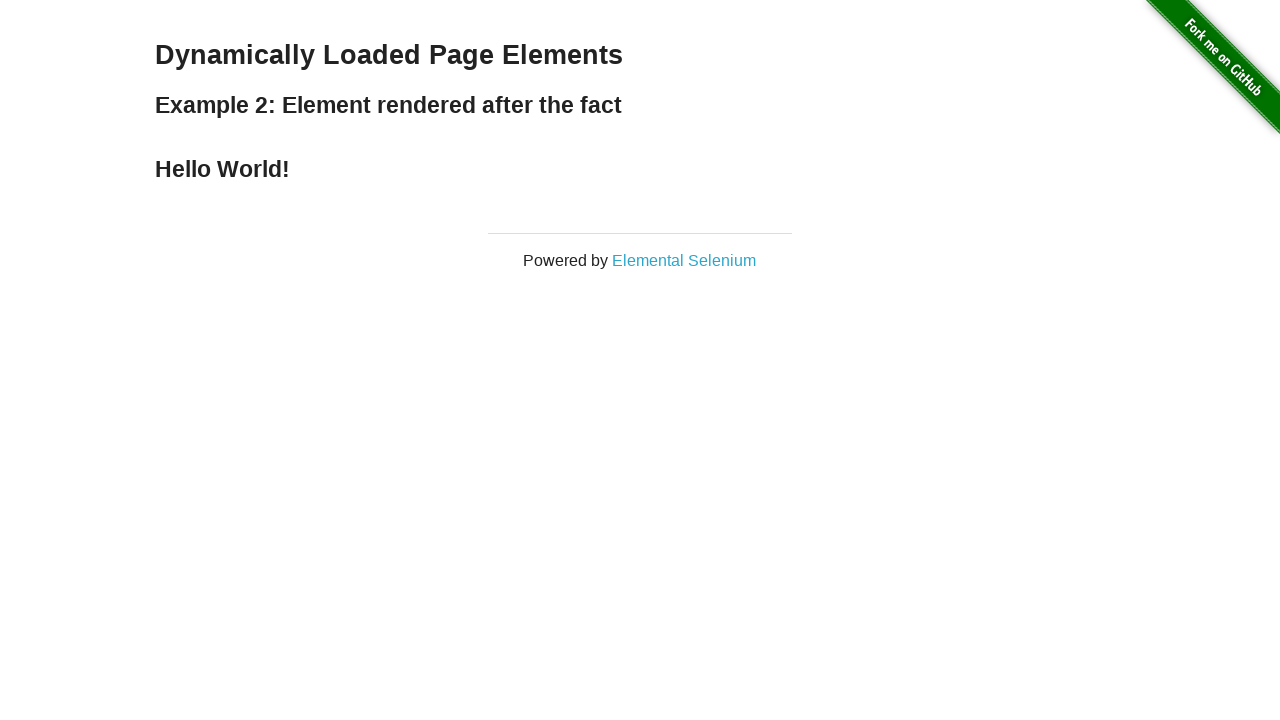

Result text 'Hello World!' became visible
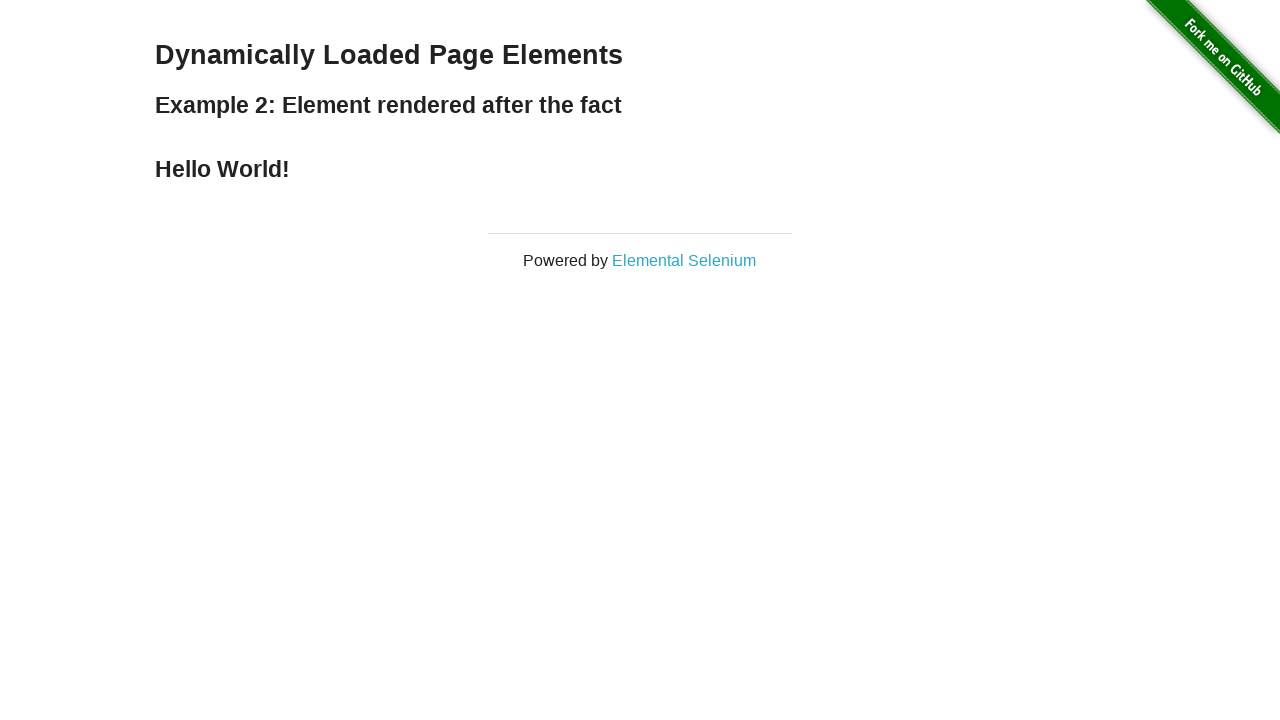

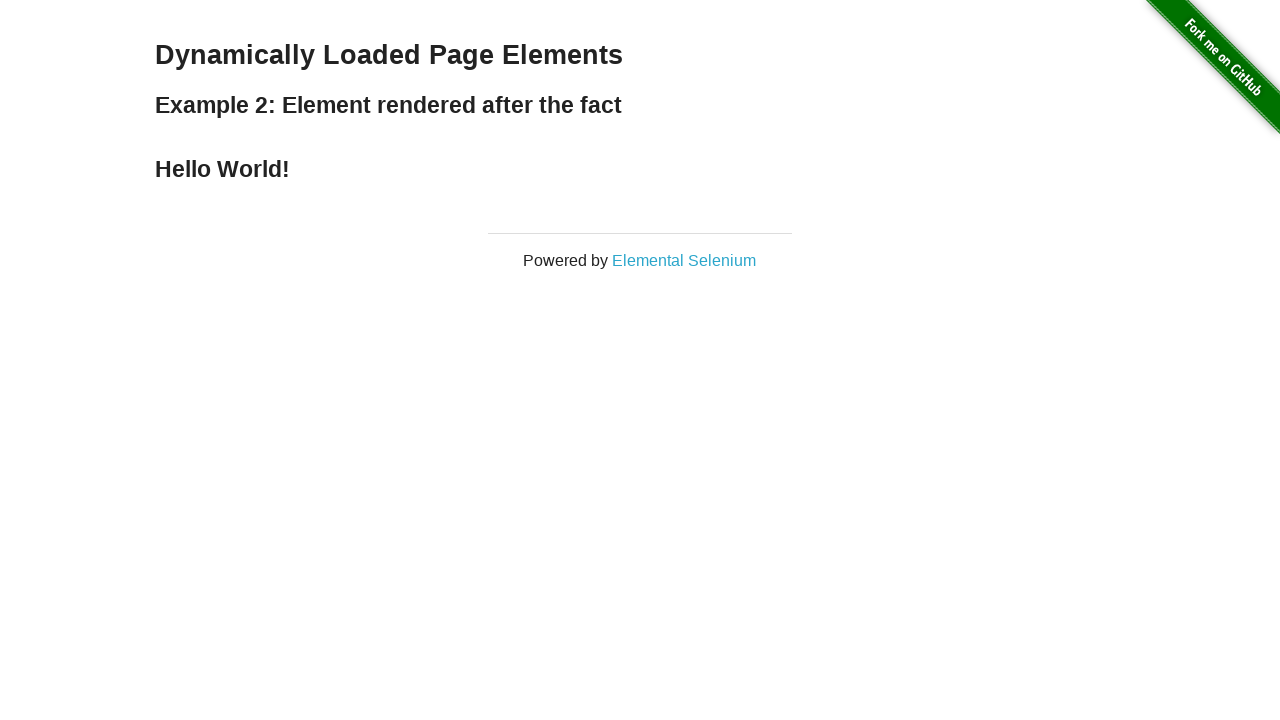